Tests right-click context menu functionality by performing a right-click on an element and selecting an option from the context menu

Starting URL: https://swisnl.github.io/jQuery-contextMenu/demo.html

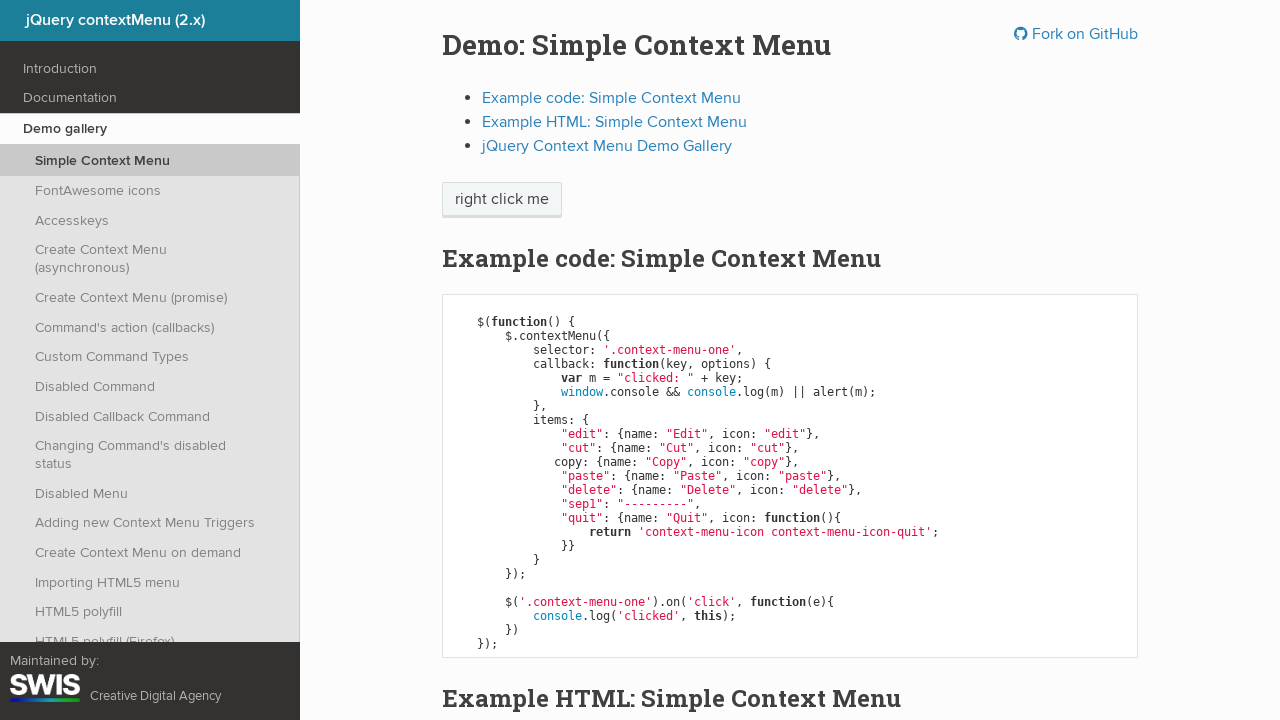

Located element with class 'context-menu-one' for right-click
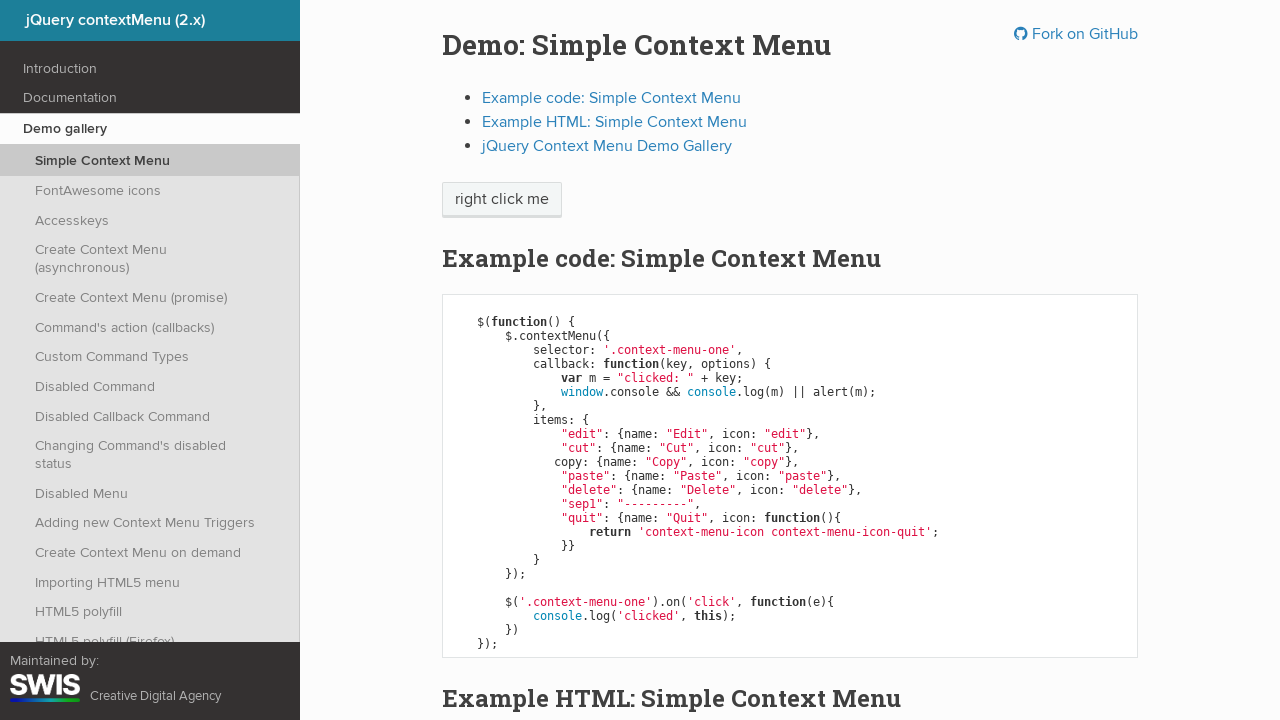

Performed right-click on context menu element to open menu at (502, 200) on .context-menu-one
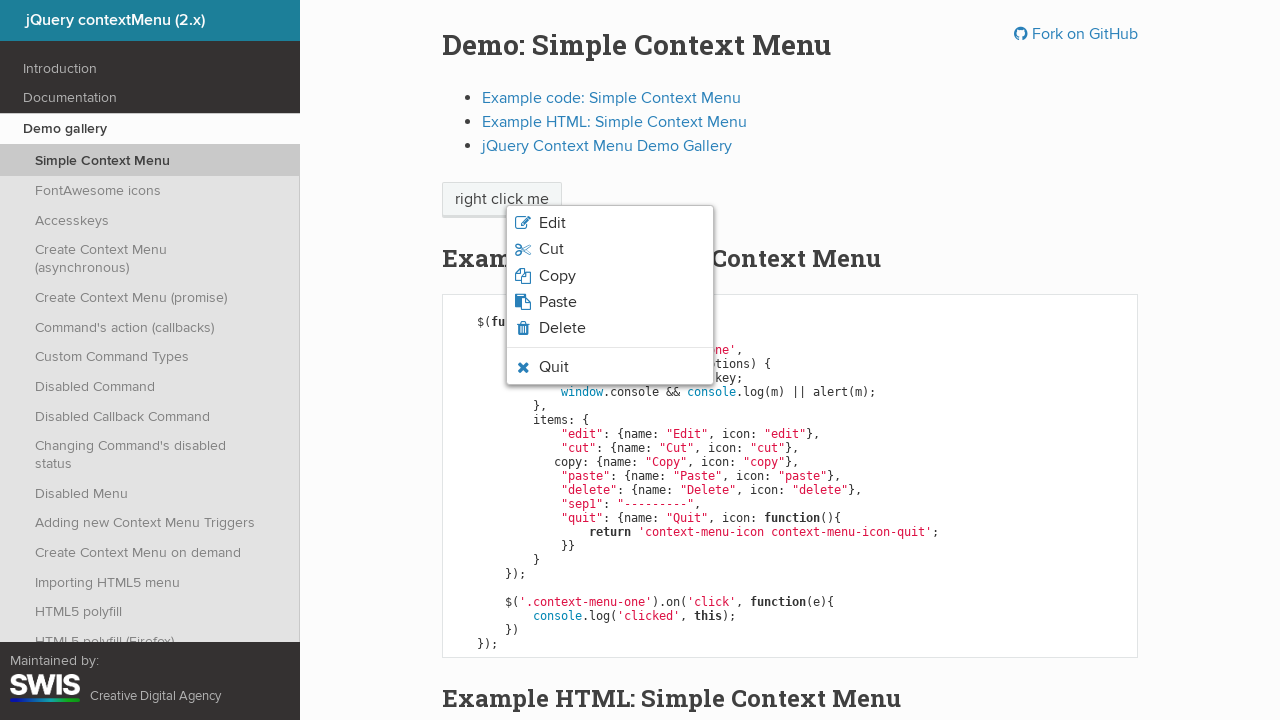

Clicked 'Copy' option from the context menu at (610, 276) on .context-menu-icon-copy
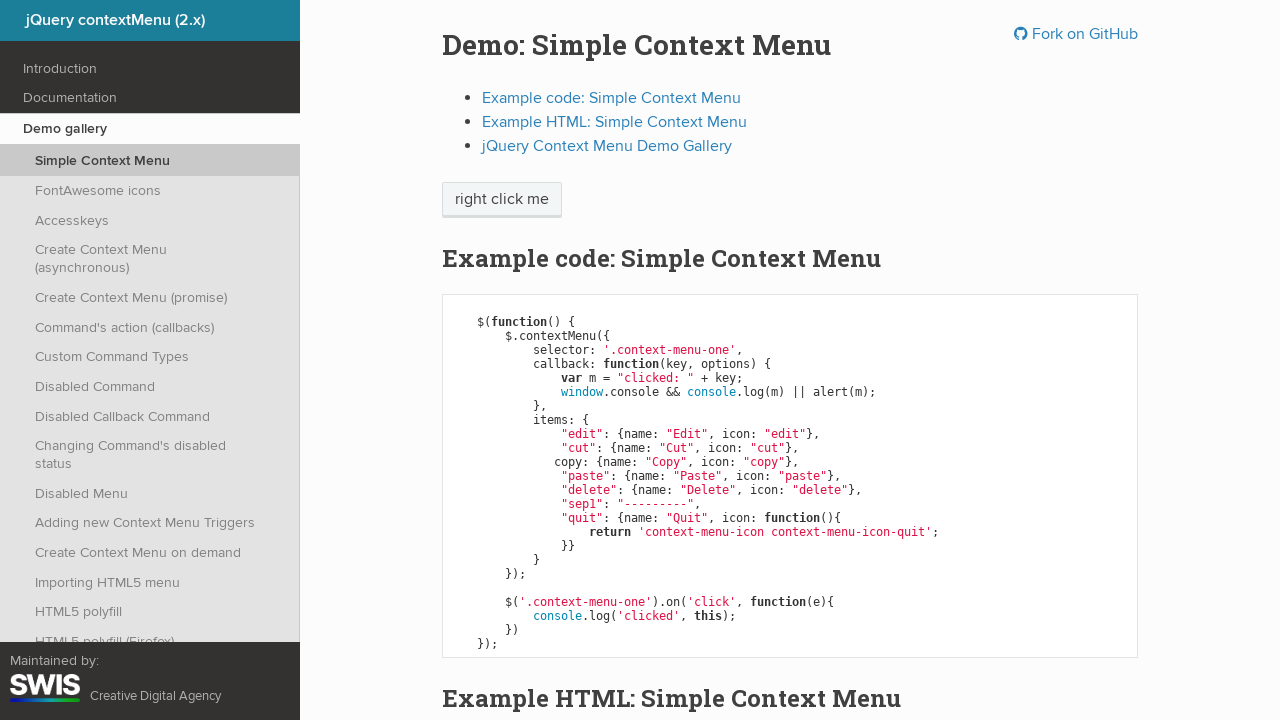

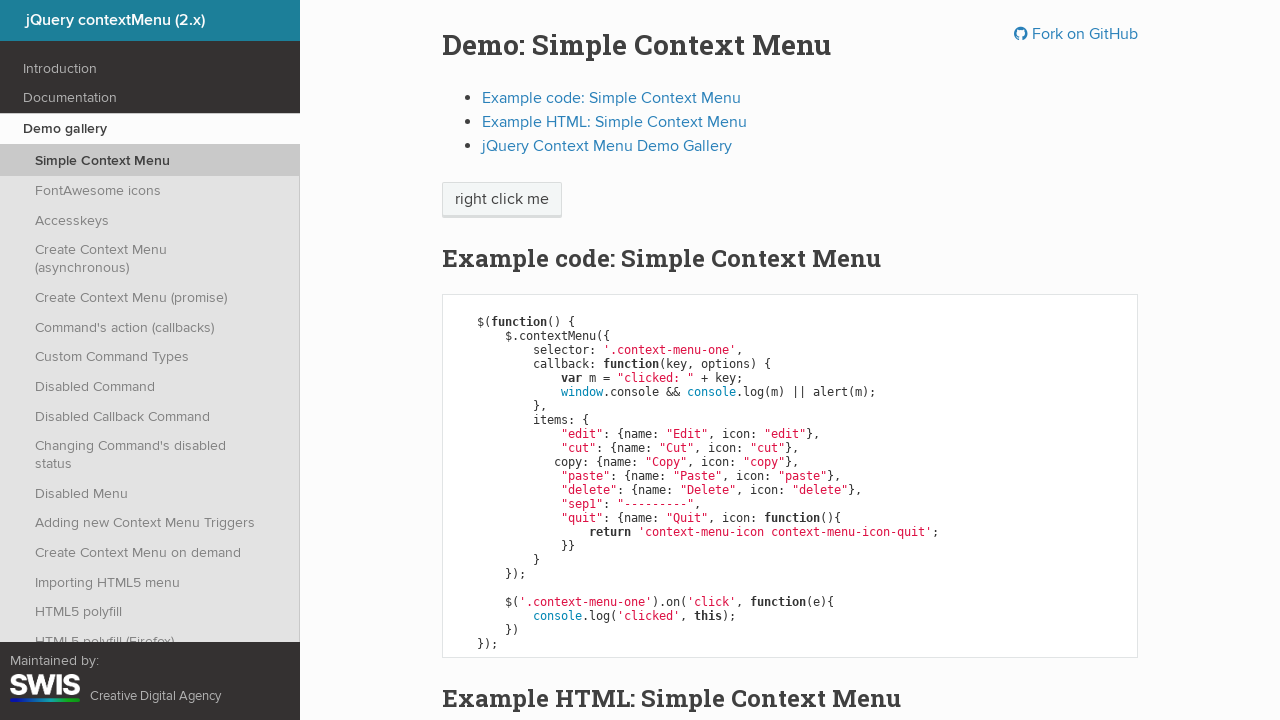